Tests form interaction on letcode.in by filling a full name input field using JavaScript executor and clicking a "Watch Tutorial" button

Starting URL: https://letcode.in/edit

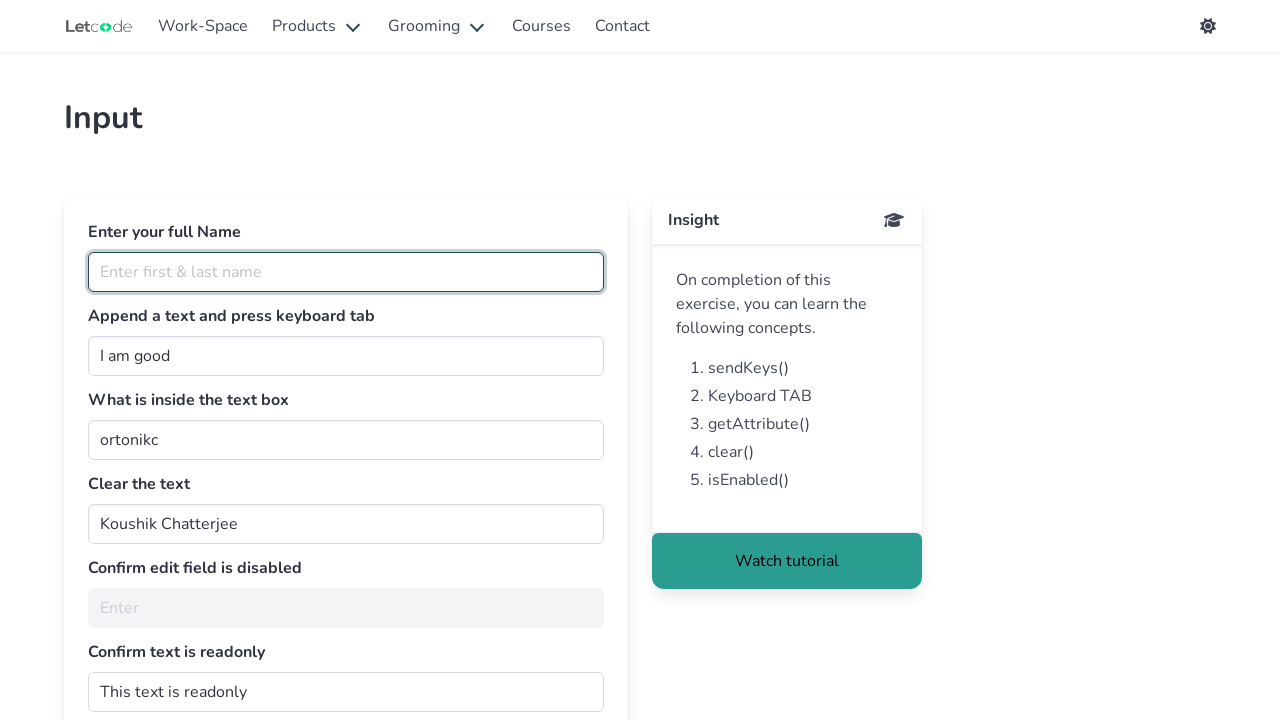

Filled full name input field with 'Ram' using page.fill() on input[placeholder='Enter first & last name']
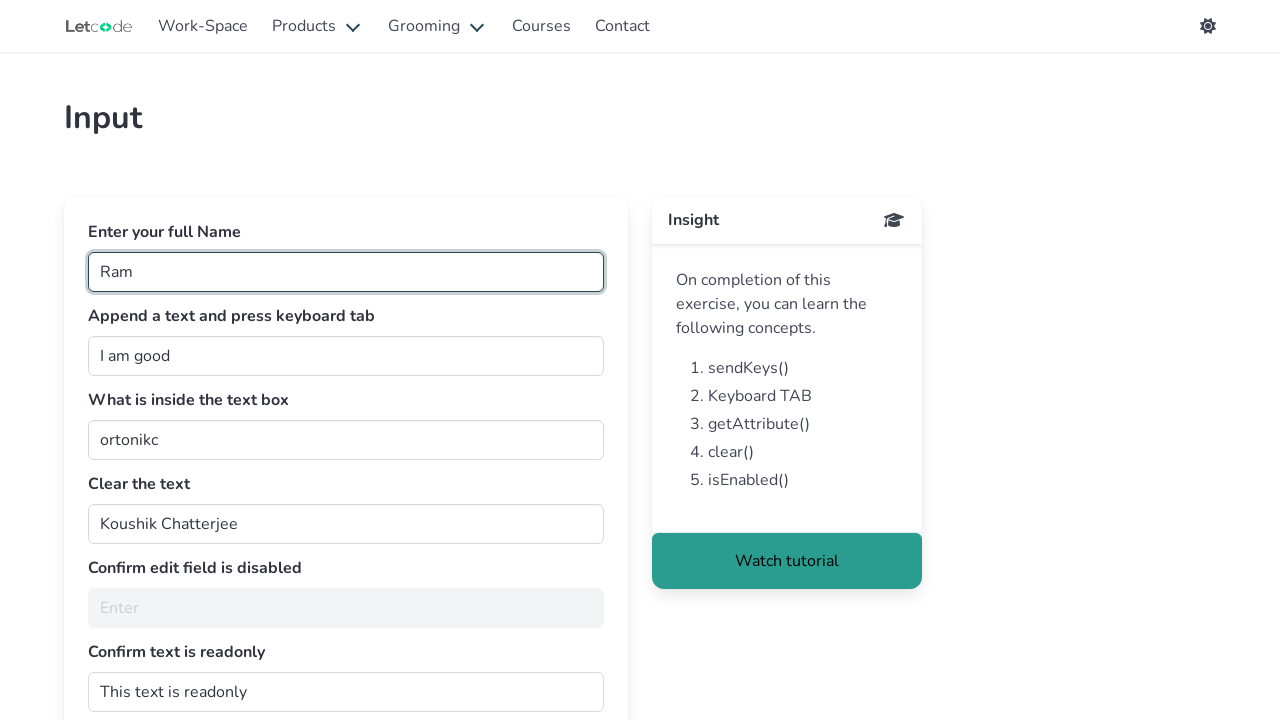

Clicked Watch Tutorial button in footer at (787, 561) on footer.card-footer button
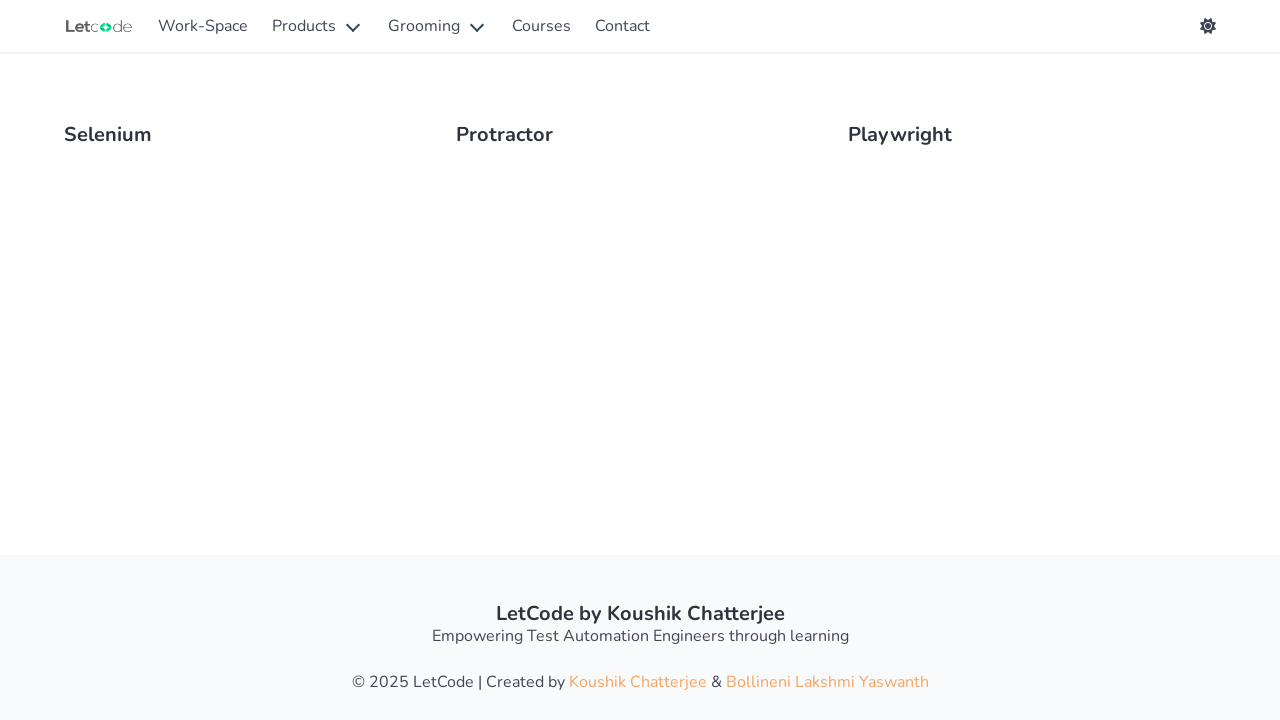

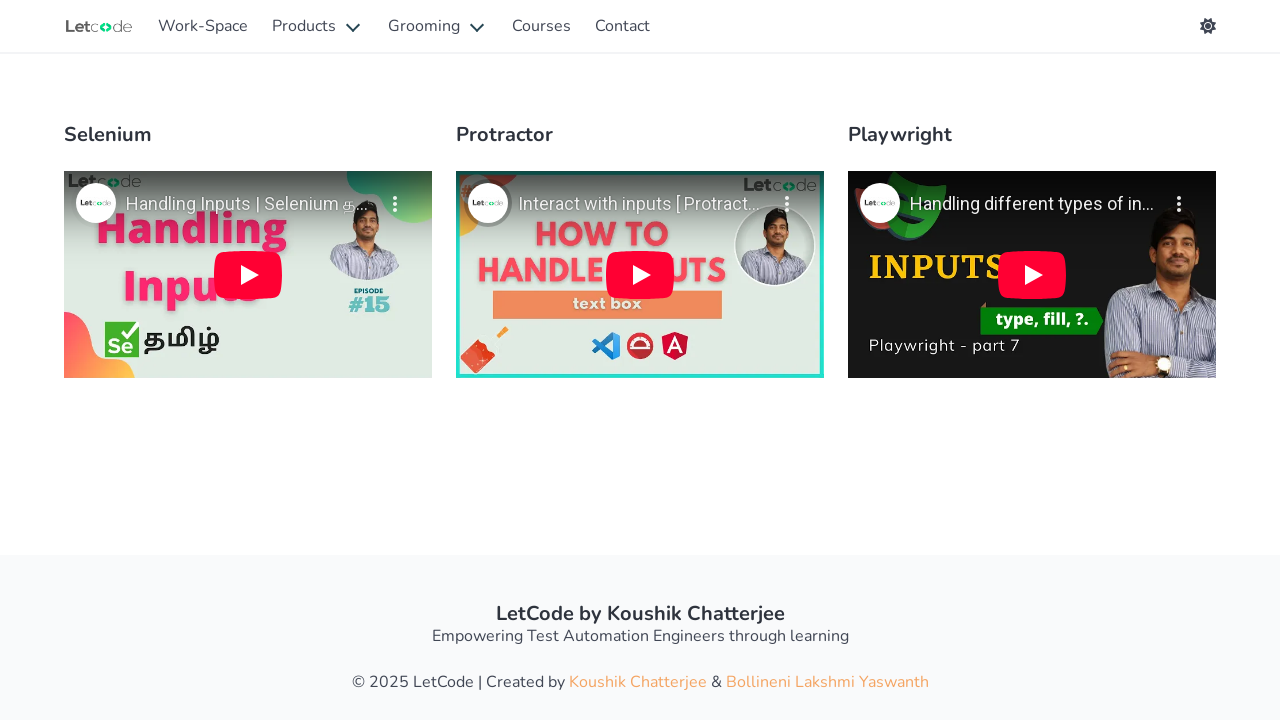